Navigates to the Elements section, fills out a text box form with user information, and submits it

Starting URL: https://demoqa.com/

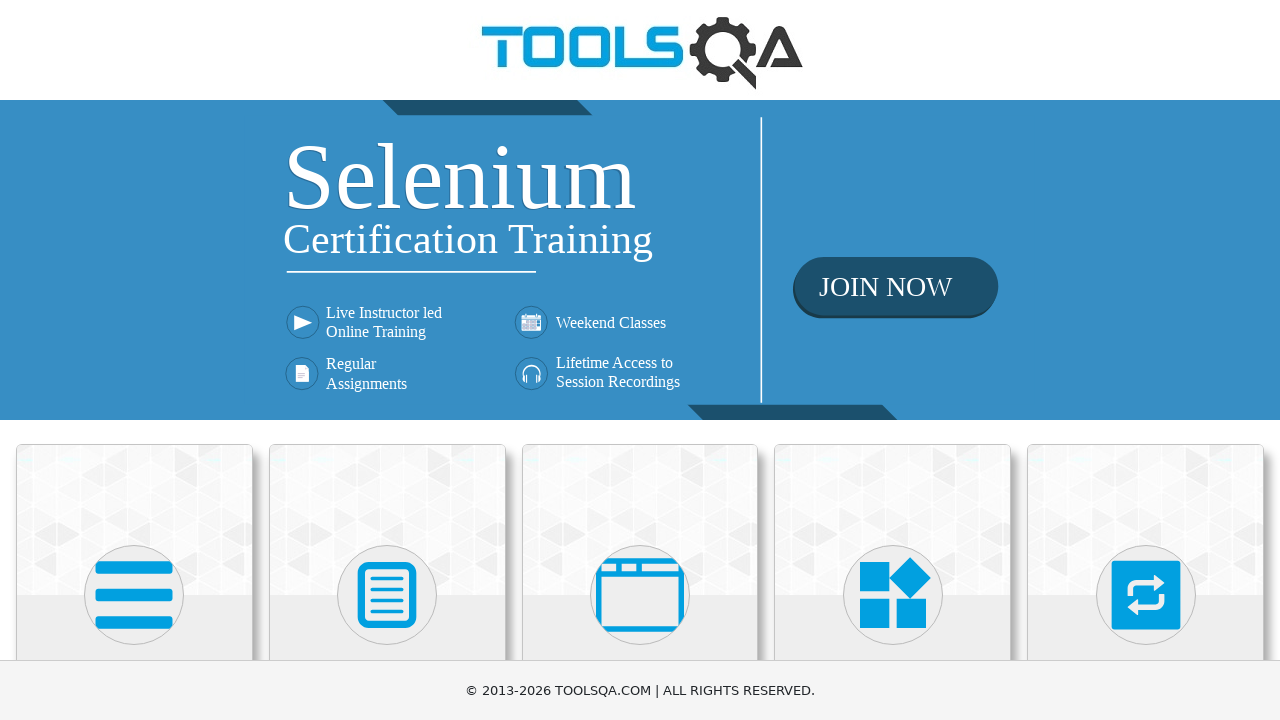

Clicked on Elements card at (134, 520) on .card.top-card:first-child
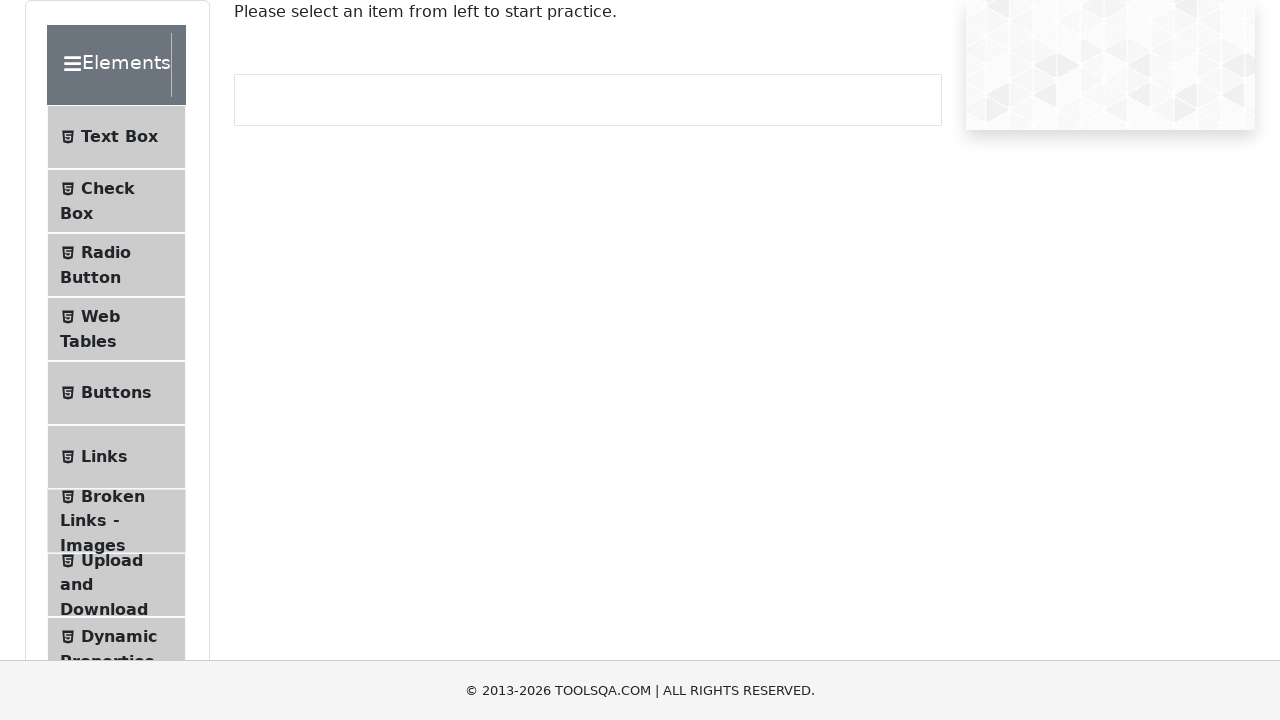

Clicked on Text Box menu item at (116, 137) on xpath=//div[contains(@class, 'show')]/ul/li[@id='item-0']
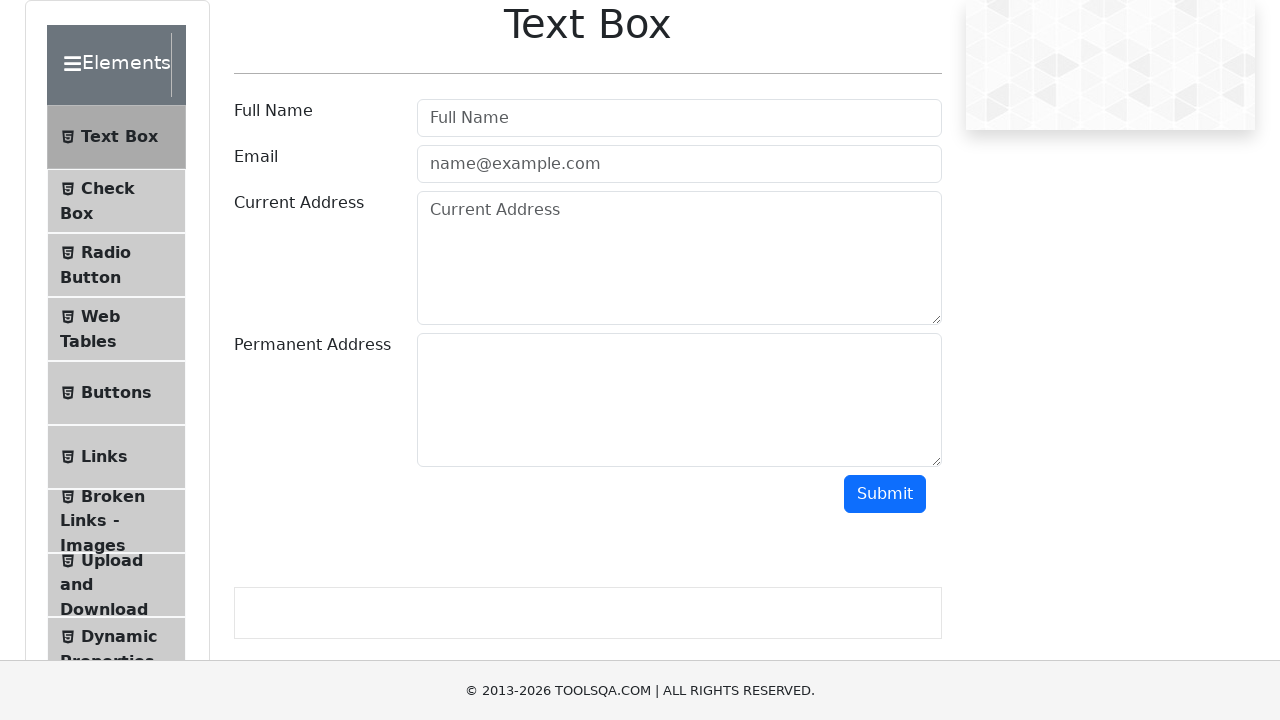

Filled user name field with 'Sebastian Marie' on #userName
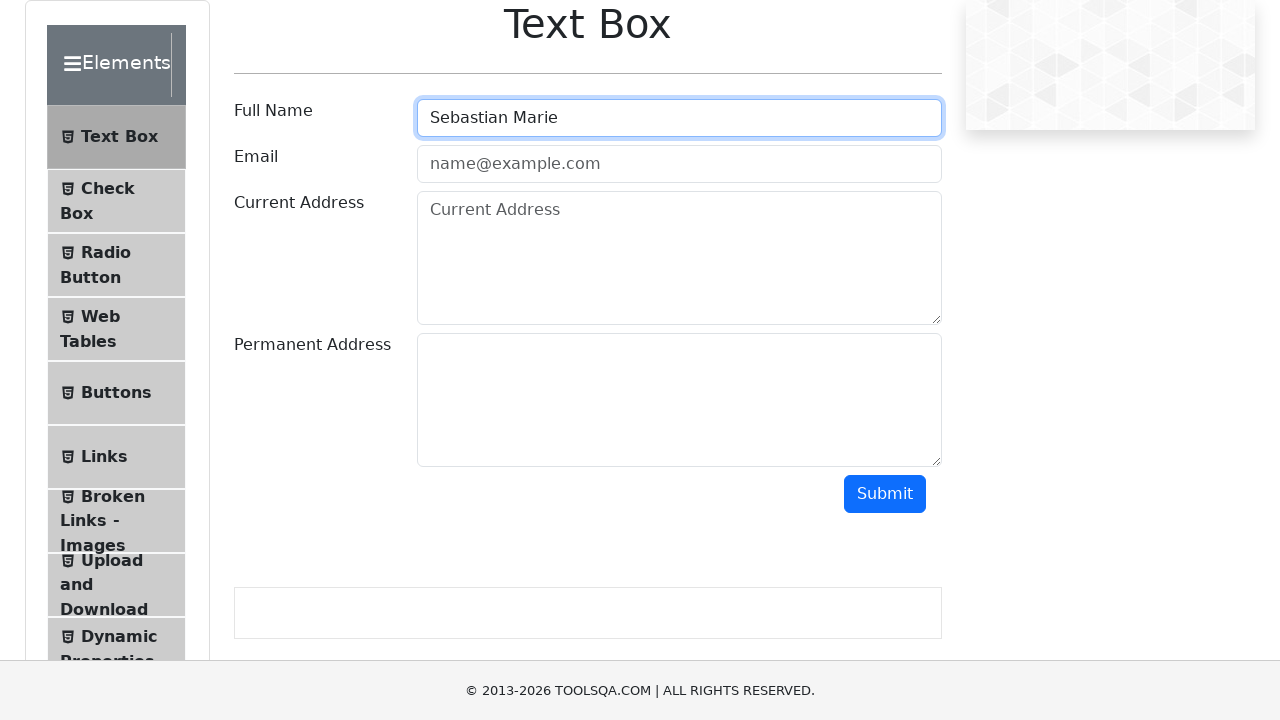

Filled email field with 'sebastian.marie@example.com' on #userEmail
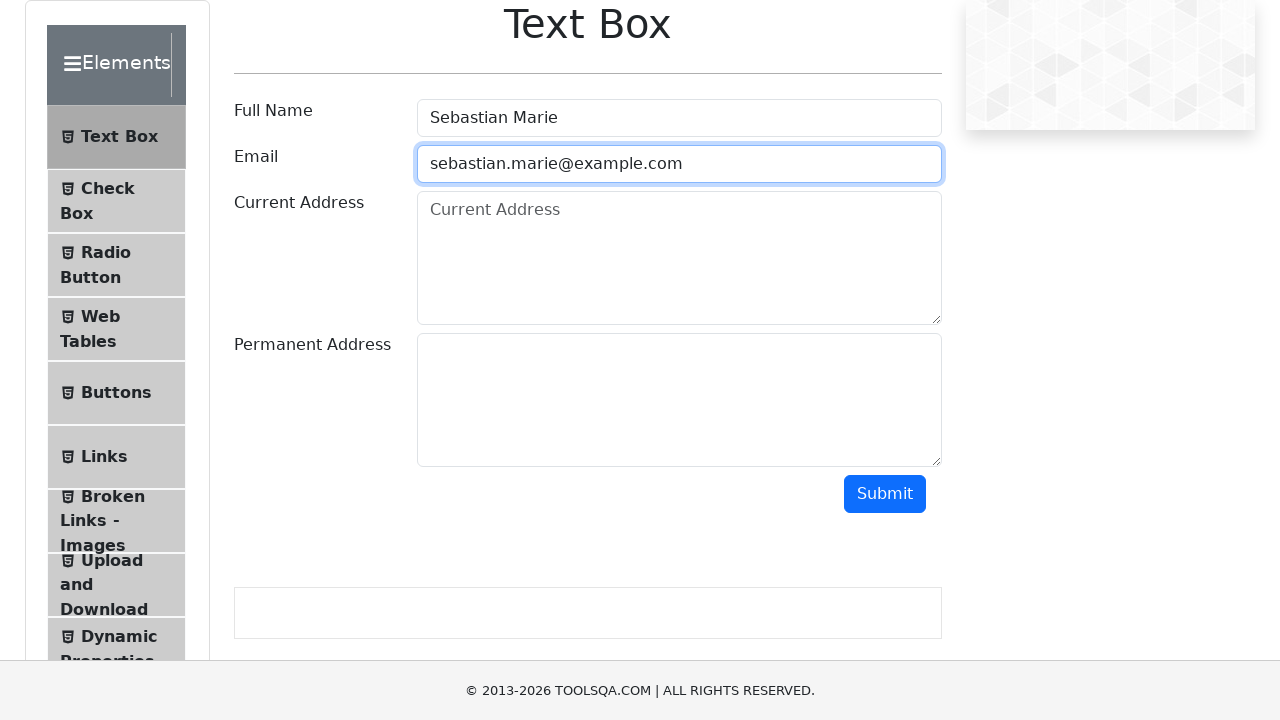

Filled current address field with 'Frunzisului, 106' on #currentAddress
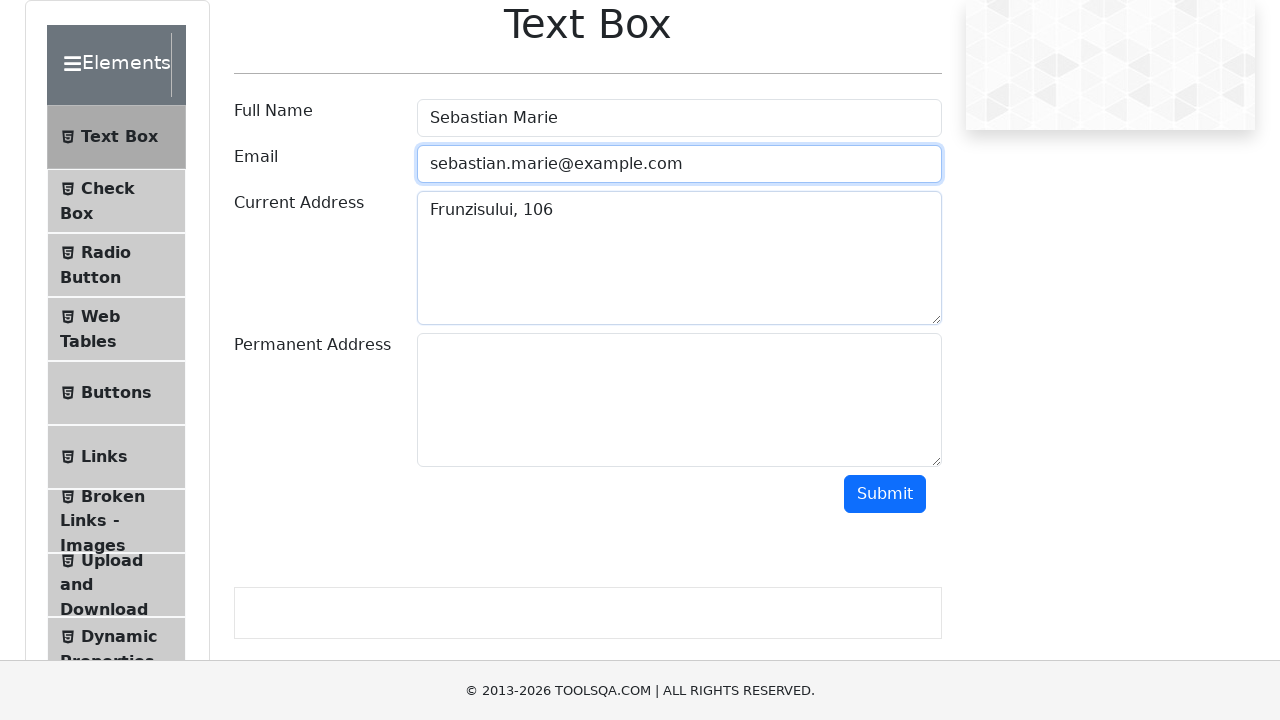

Filled permanent address field with 'Frunzisului, 106' on #permanentAddress
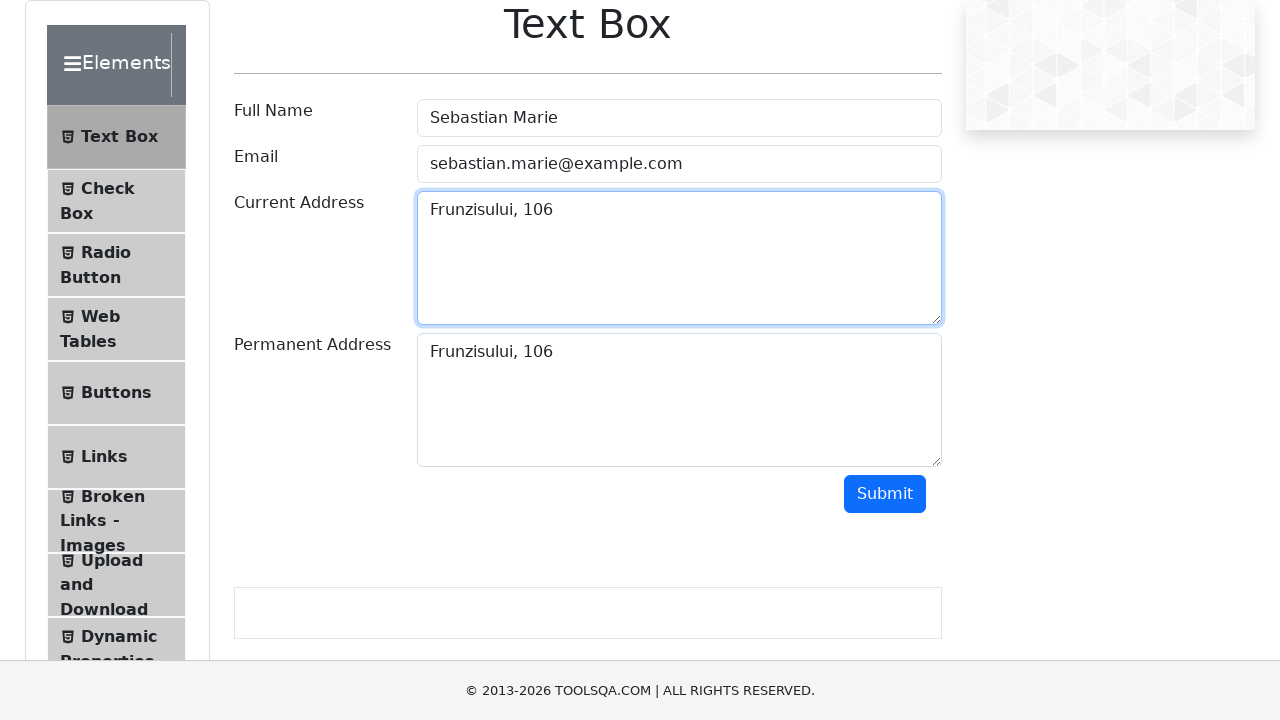

Located submit button
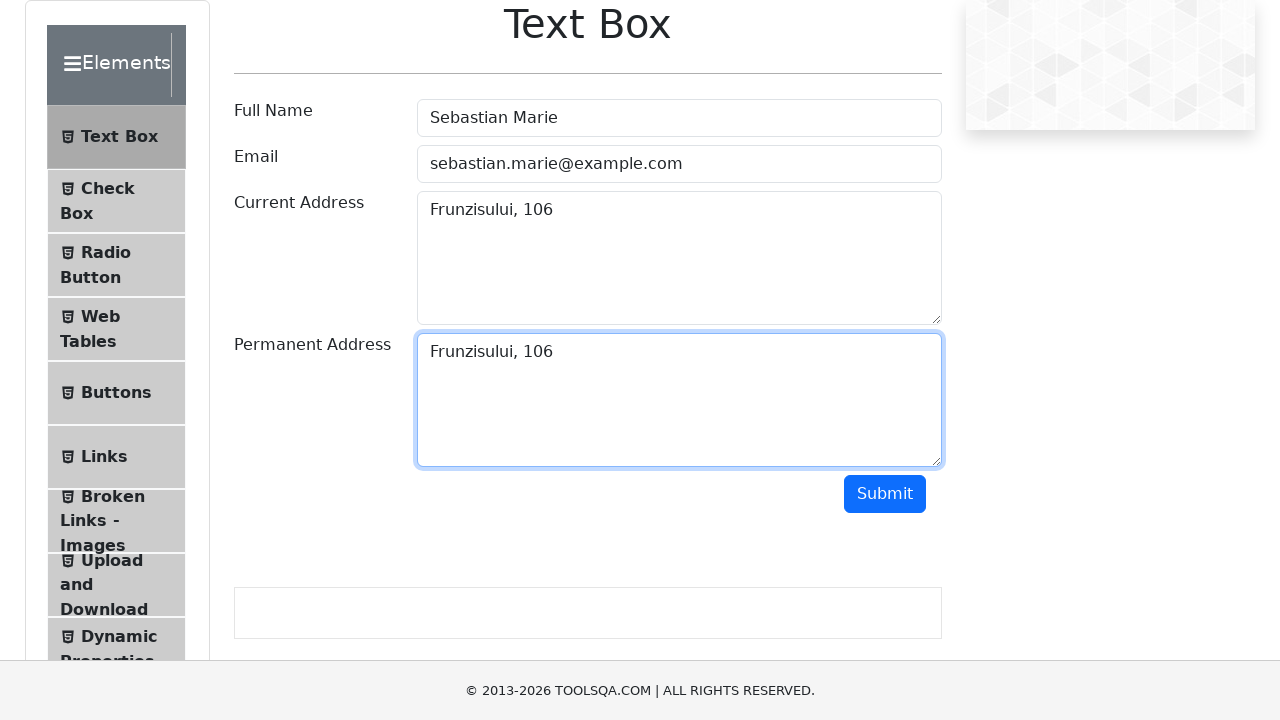

Scrolled submit button into view
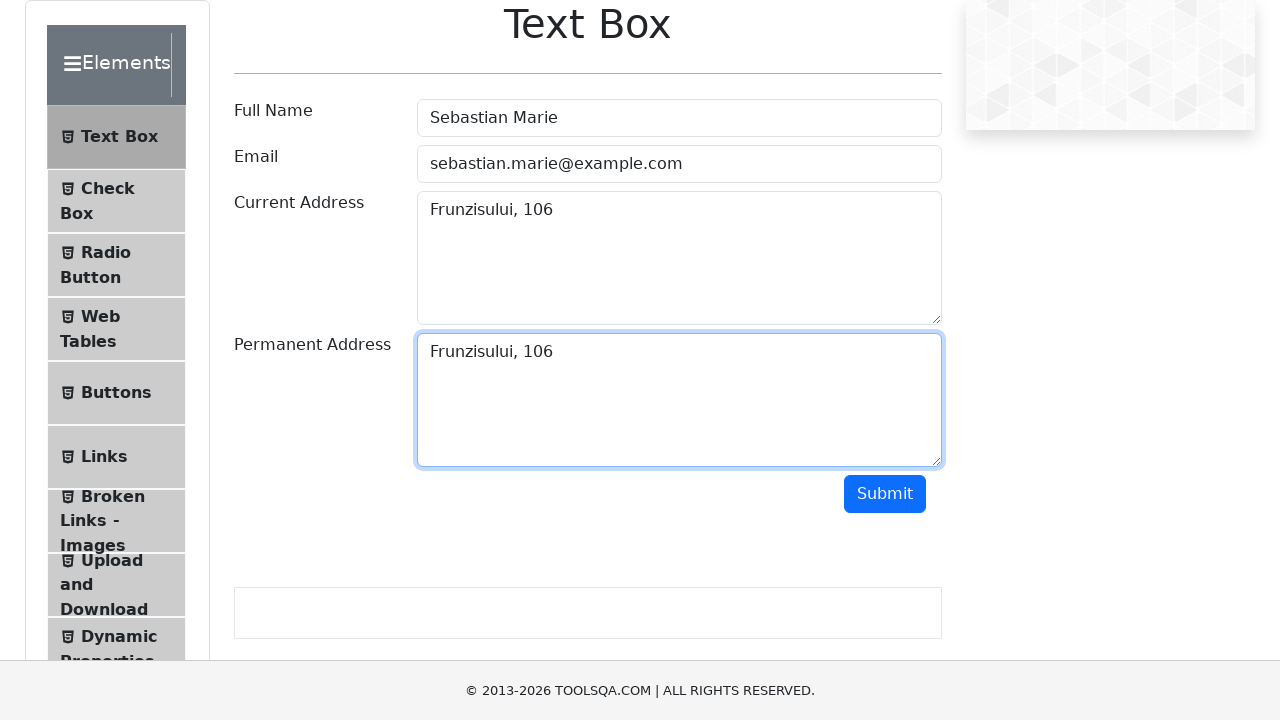

Clicked submit button to submit form at (885, 494) on #submit
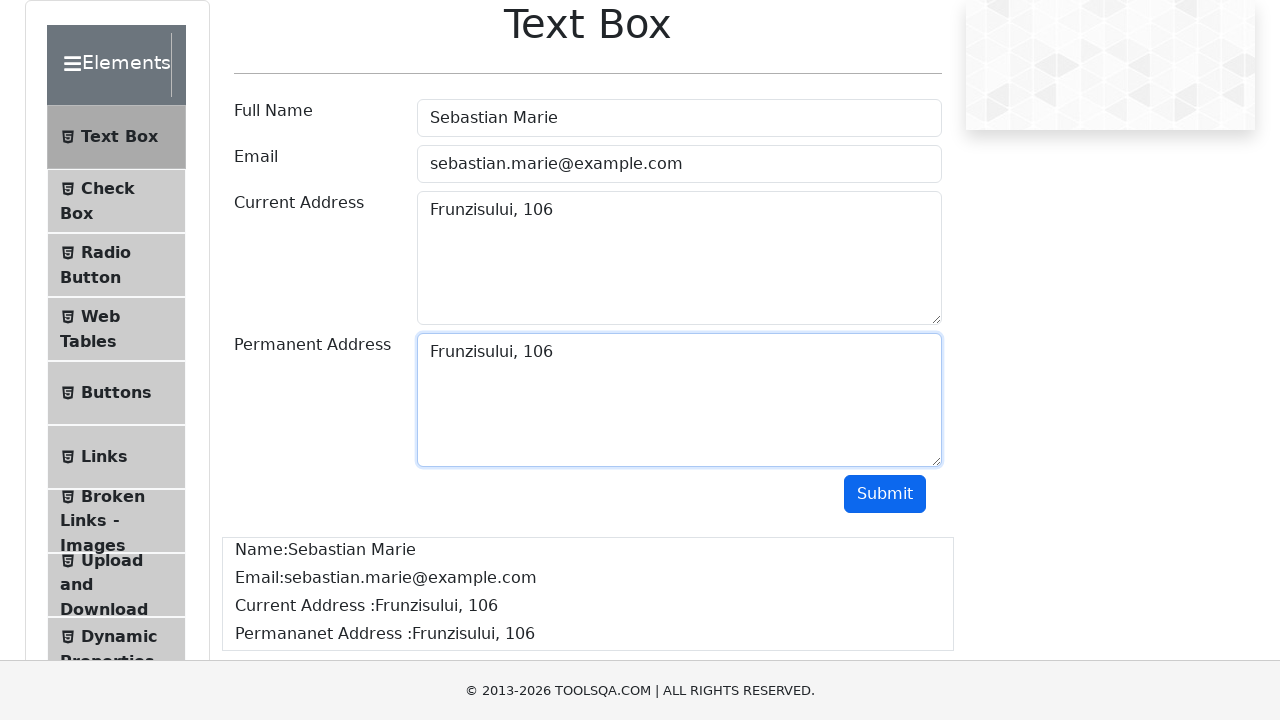

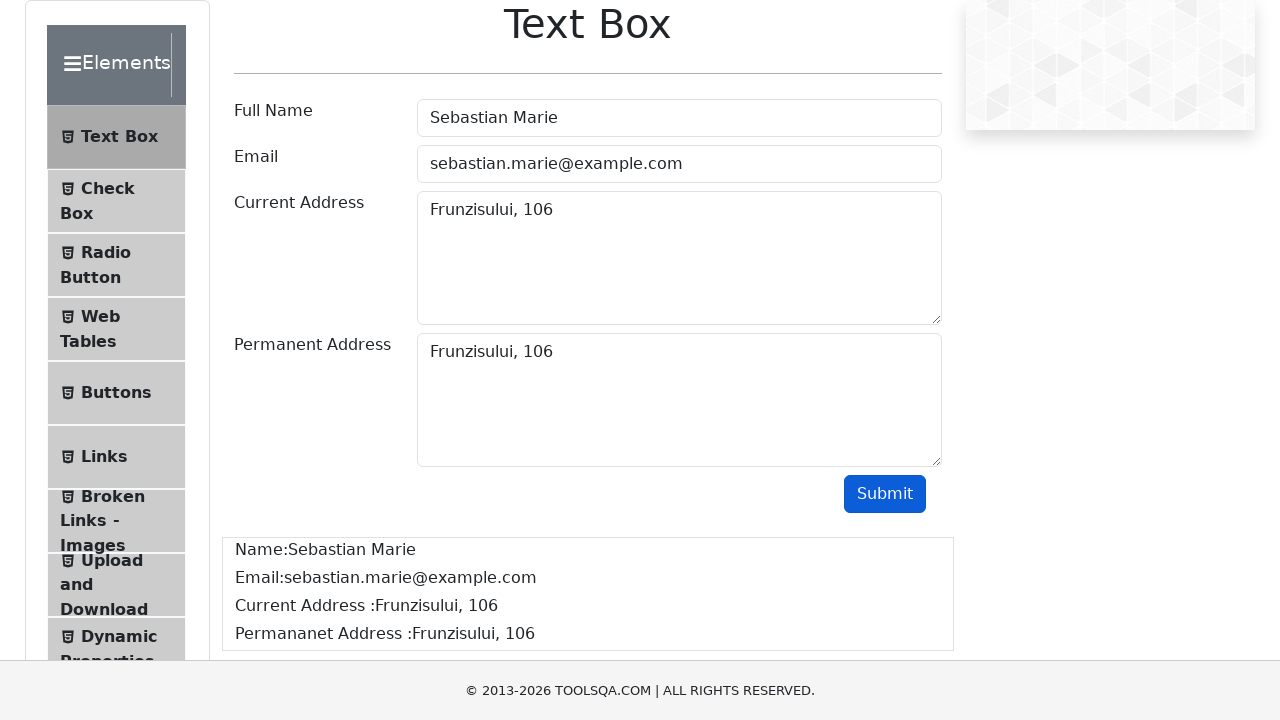